Navigates through a paginated table, clicking checkboxes for each row across all pages

Starting URL: https://testautomationpractice.blogspot.com/

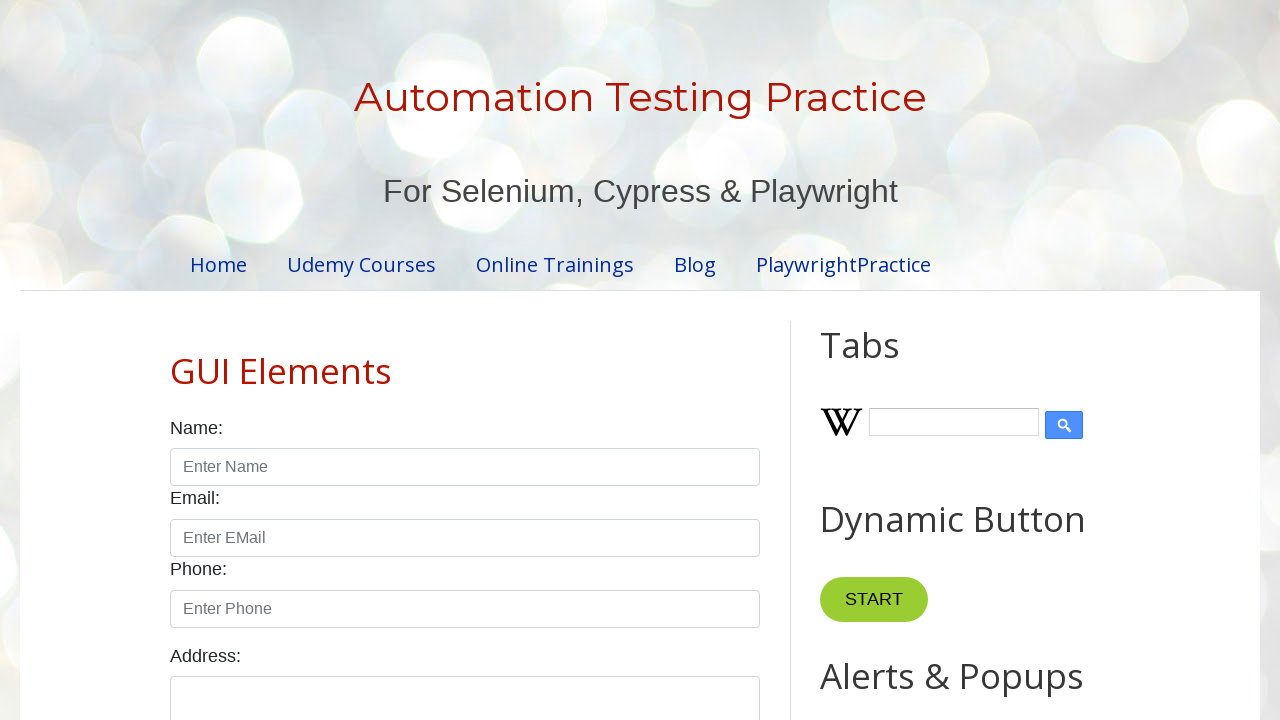

Located all pagination items
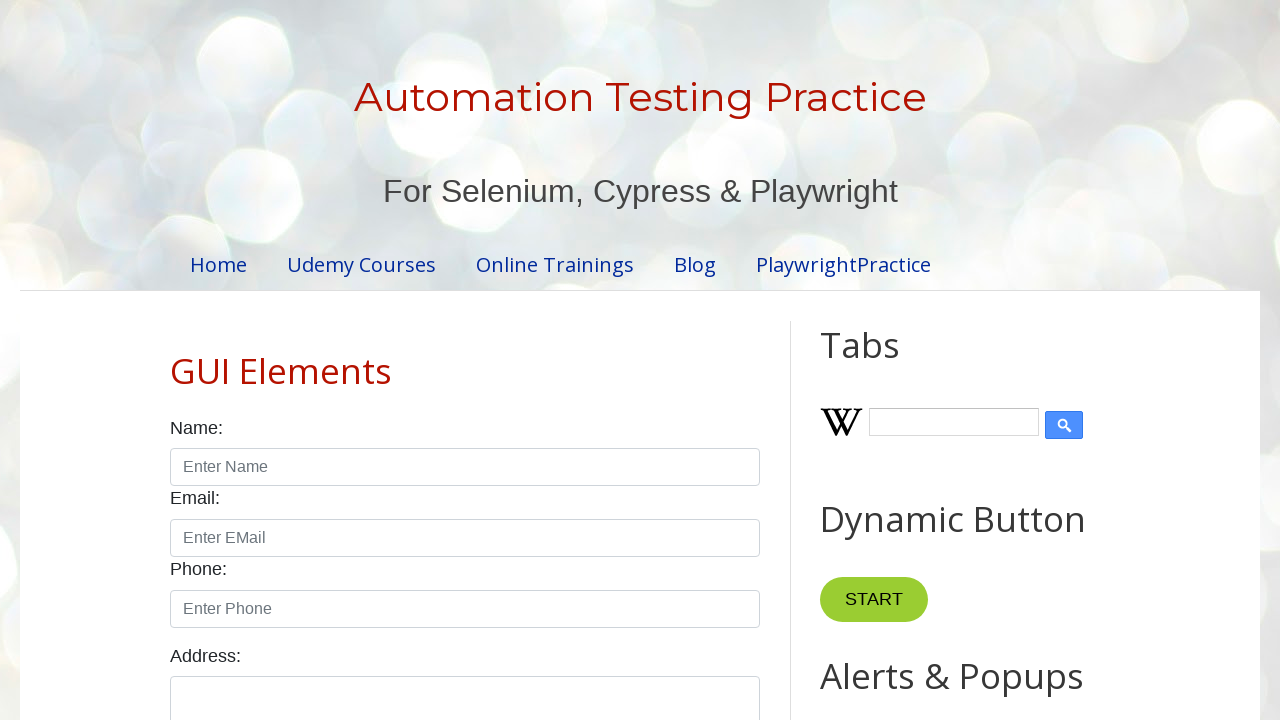

Determined total pages: 4
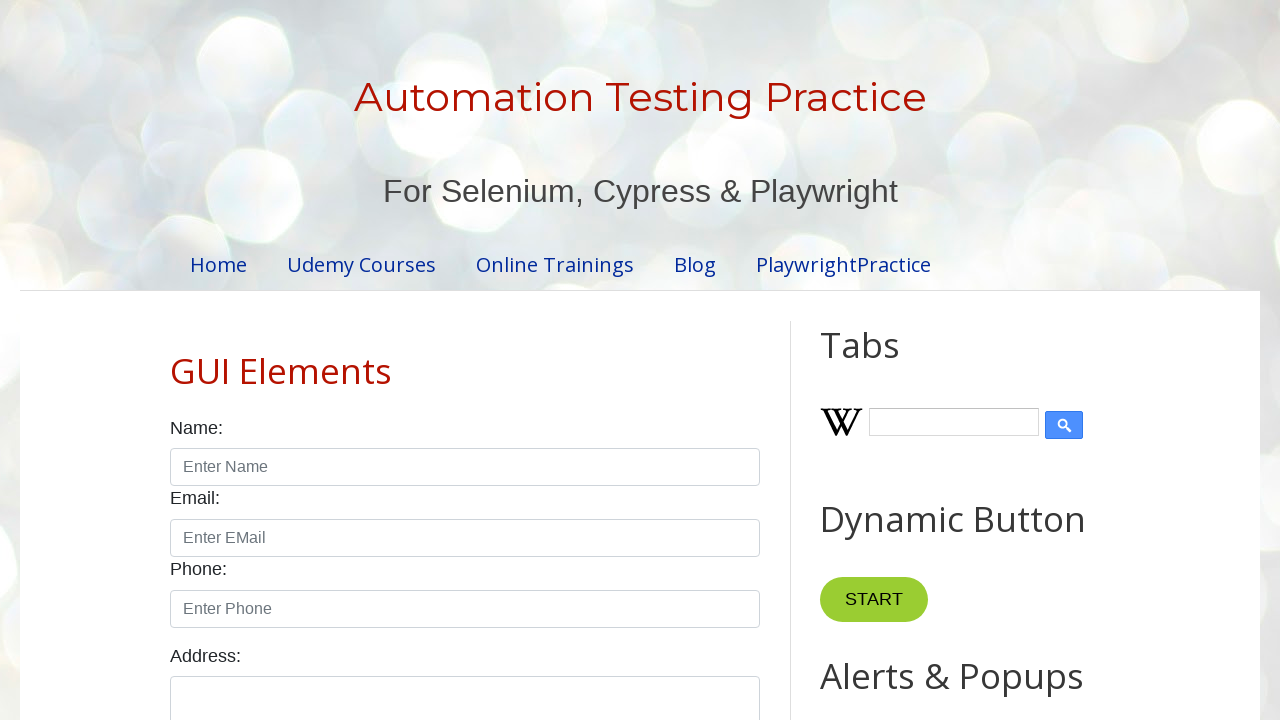

Located all rows in product table
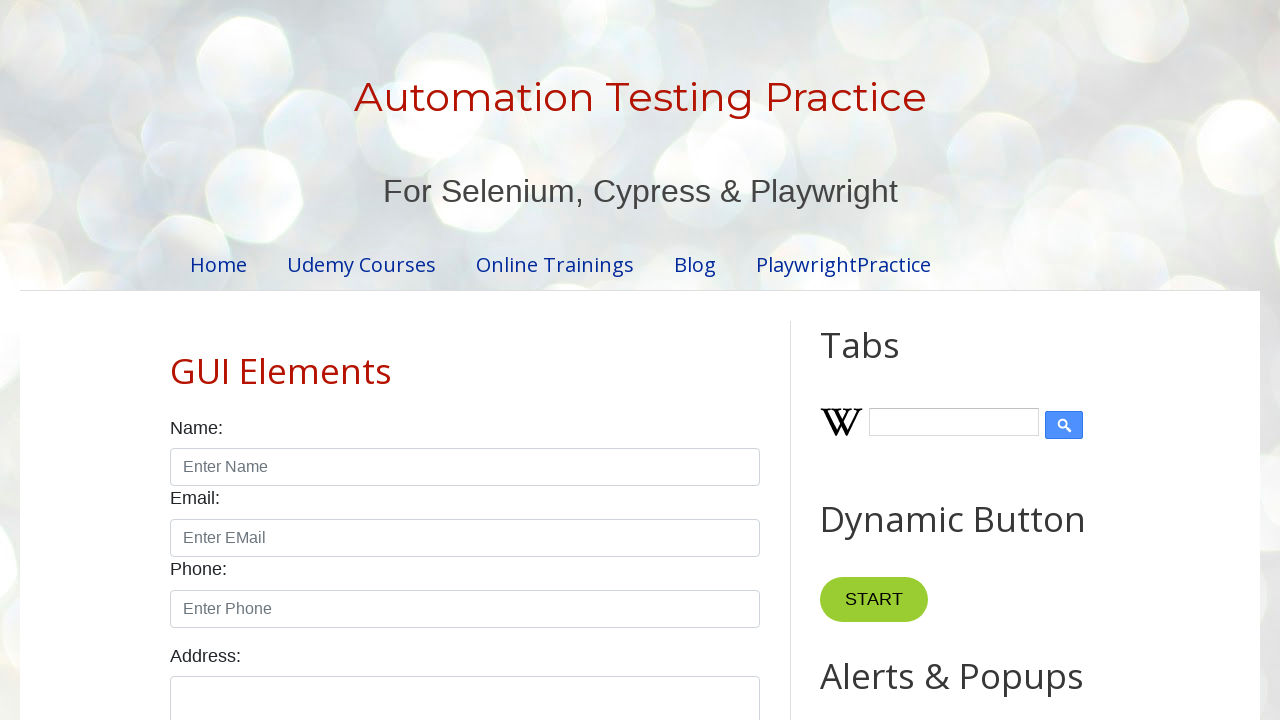

Determined initial row count: 6
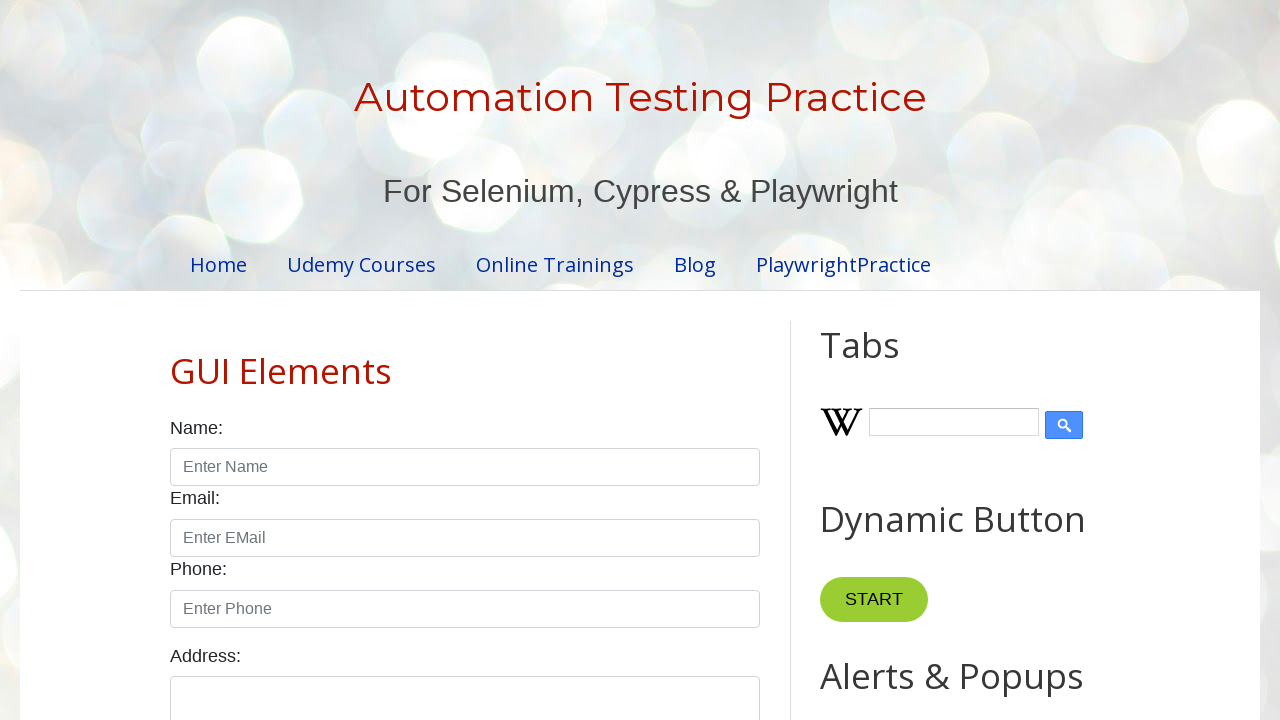

Re-located rows on page 1
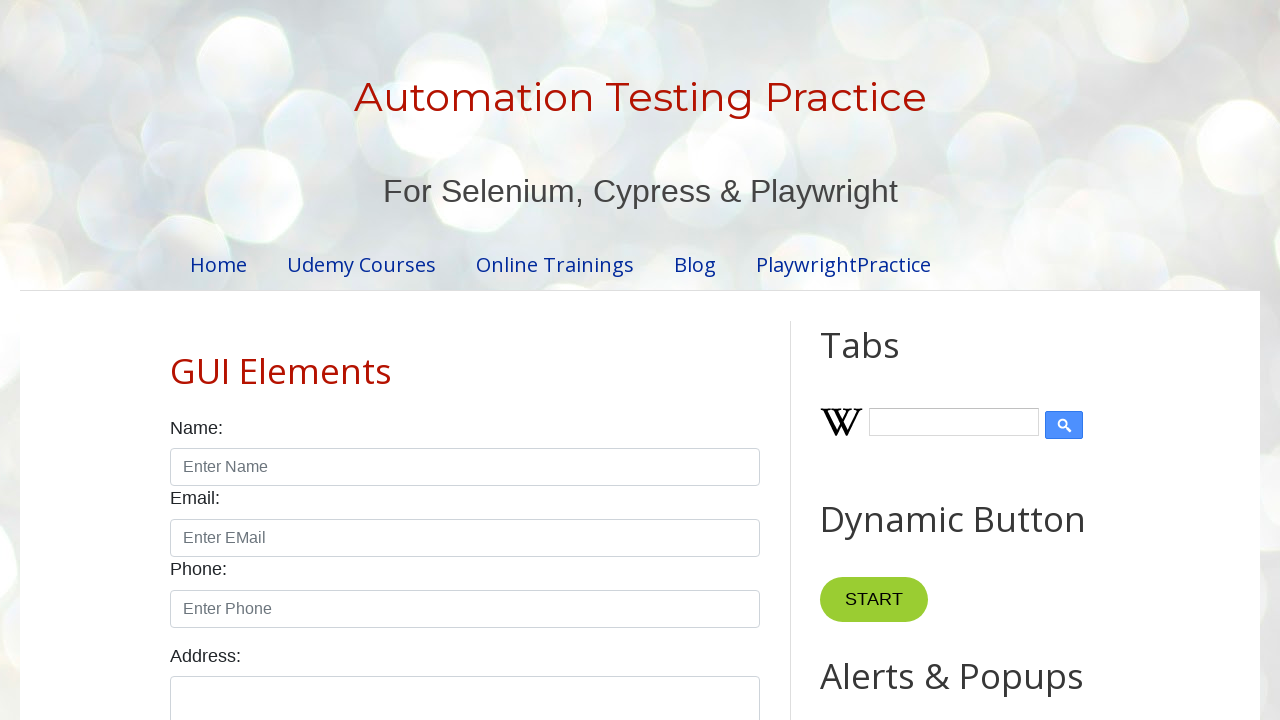

Clicked checkbox for row 1 on page 1 at (651, 361) on //tr[1]//td[4]//input[@type='checkbox']
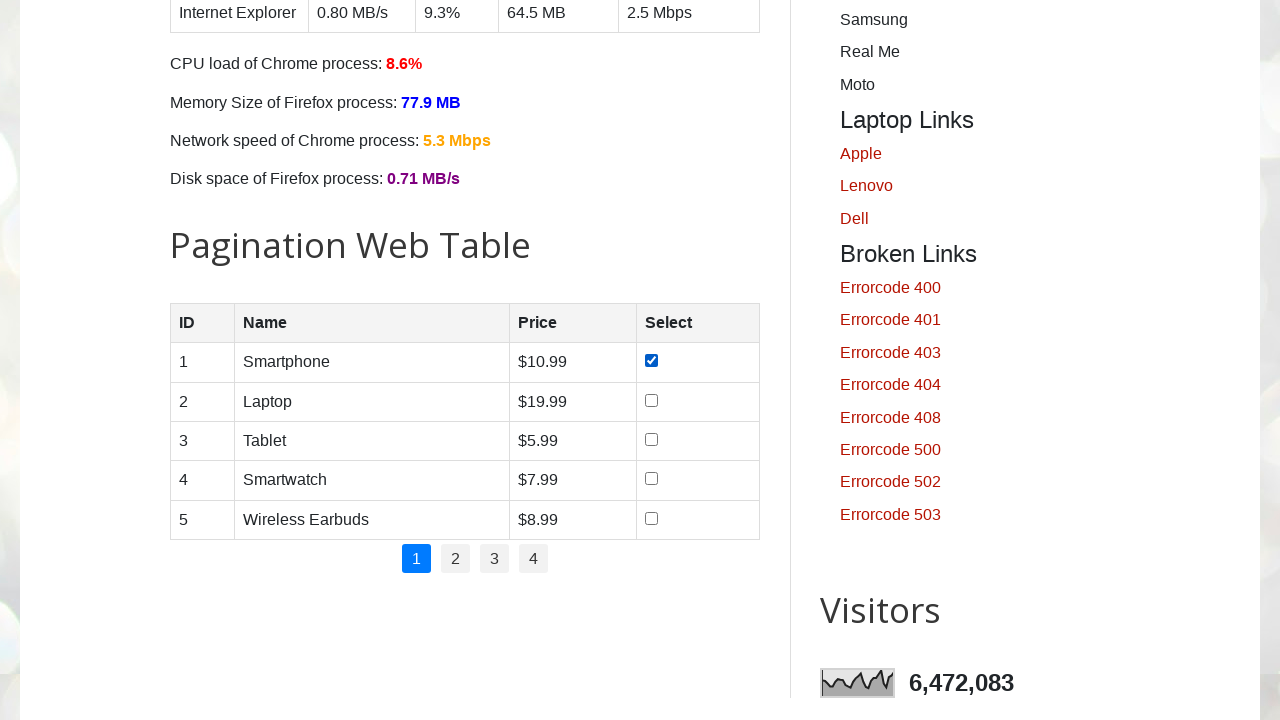

Clicked checkbox for row 2 on page 1 at (651, 400) on //tr[2]//td[4]//input[@type='checkbox']
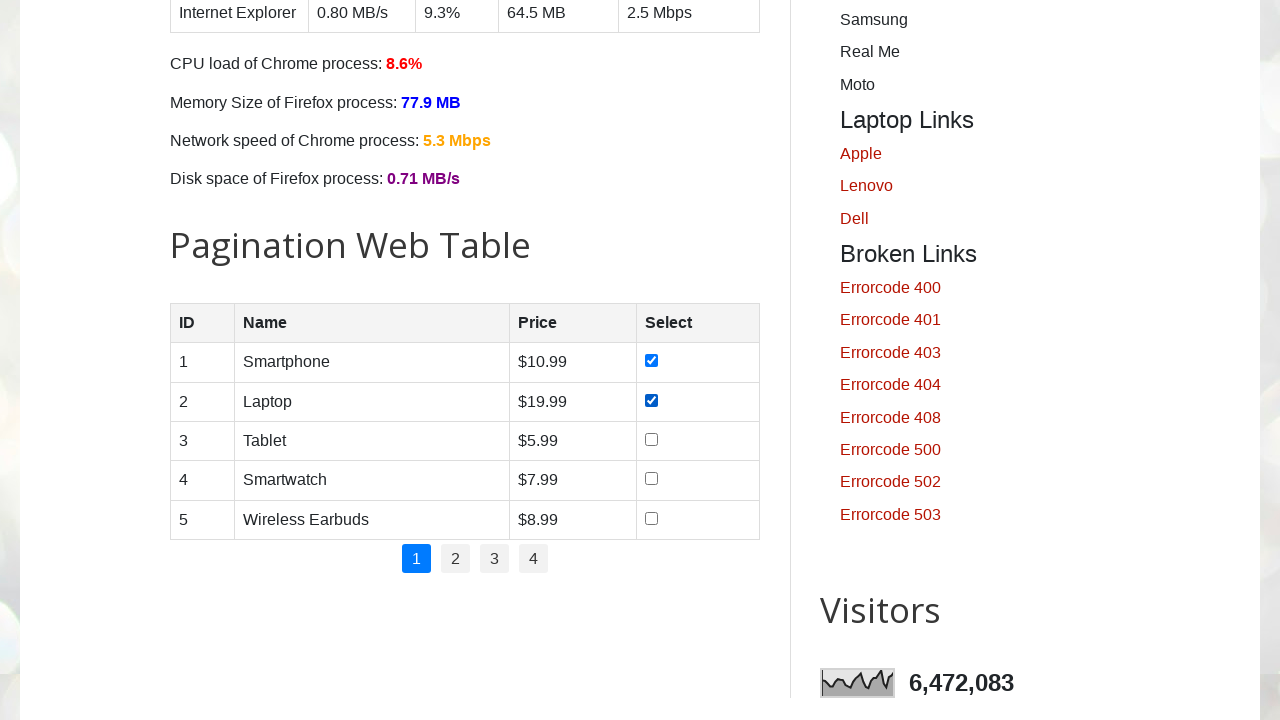

Clicked checkbox for row 3 on page 1 at (651, 439) on //tr[3]//td[4]//input[@type='checkbox']
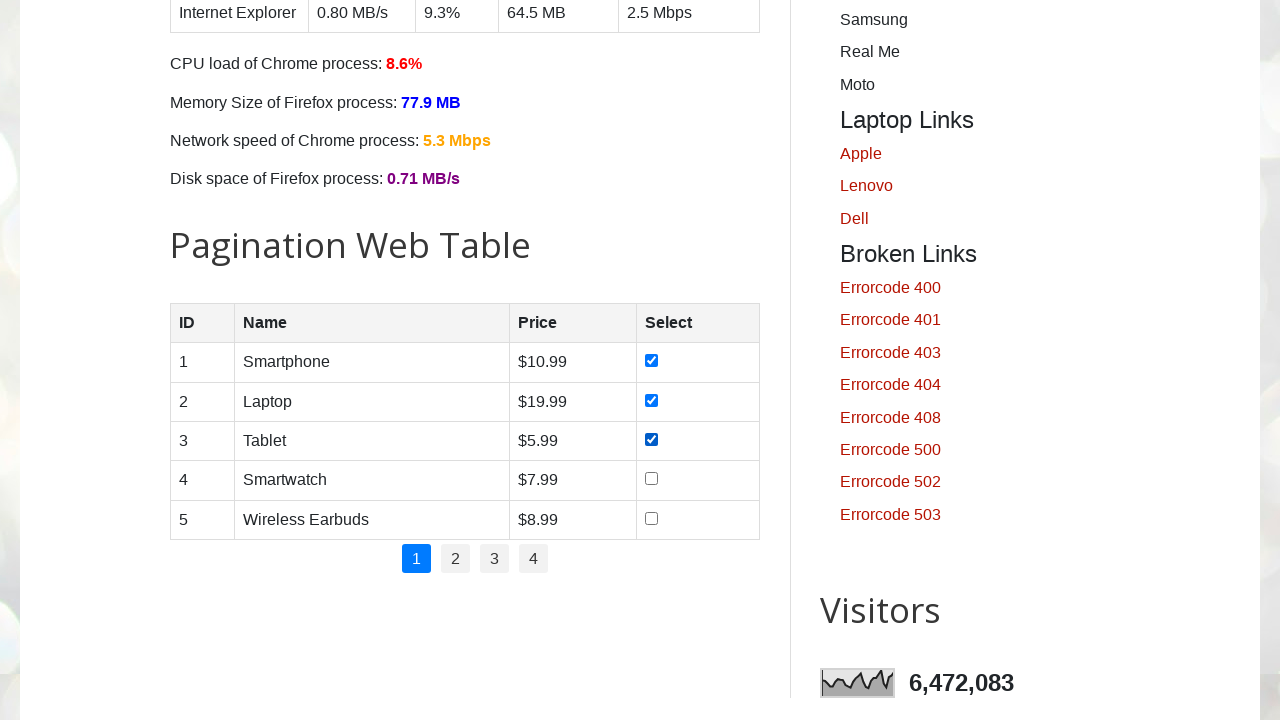

Clicked checkbox for row 4 on page 1 at (651, 479) on //tr[4]//td[4]//input[@type='checkbox']
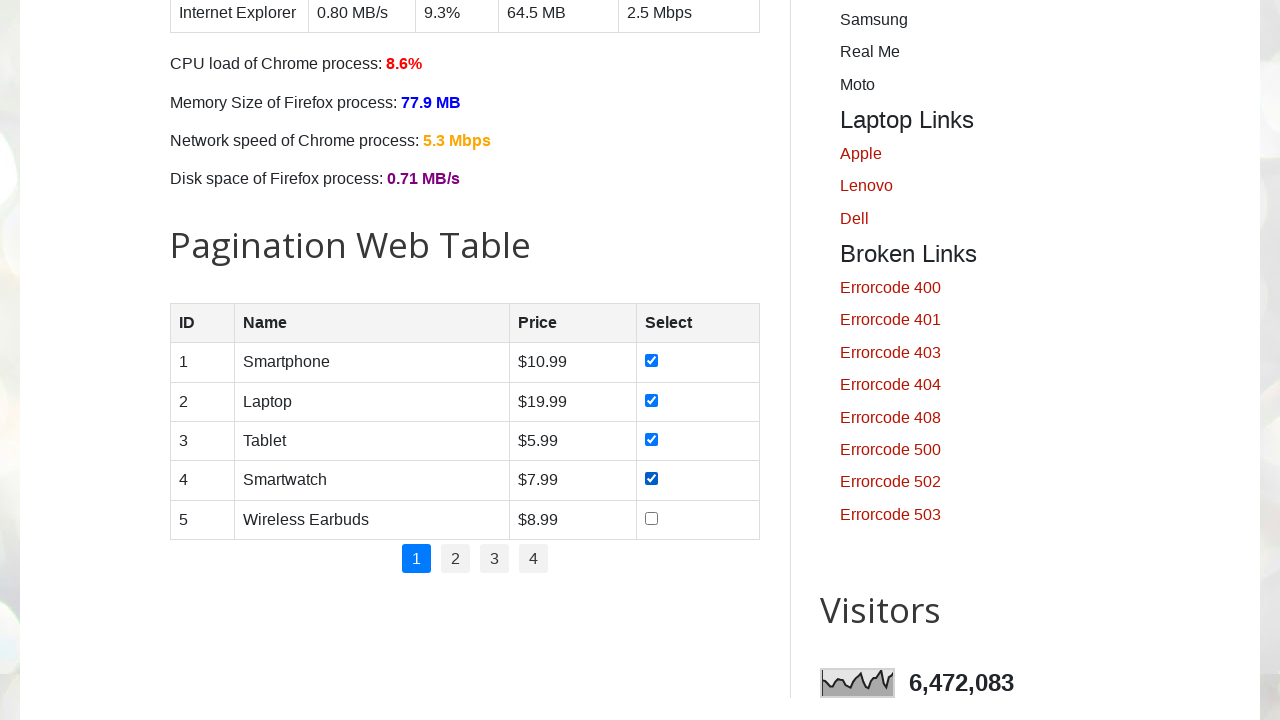

Clicked checkbox for row 5 on page 1 at (651, 518) on //tr[5]//td[4]//input[@type='checkbox']
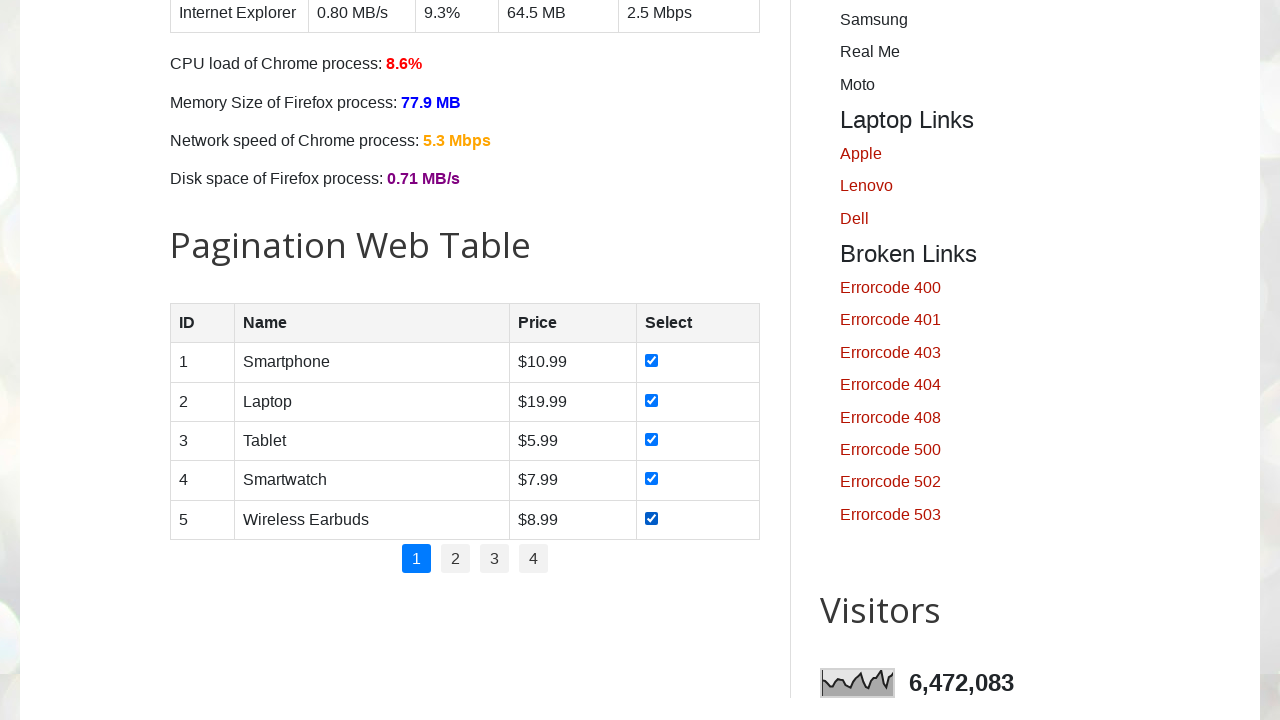

Clicked on page 2 at (456, 559) on //li//a[contains(text(),2)]
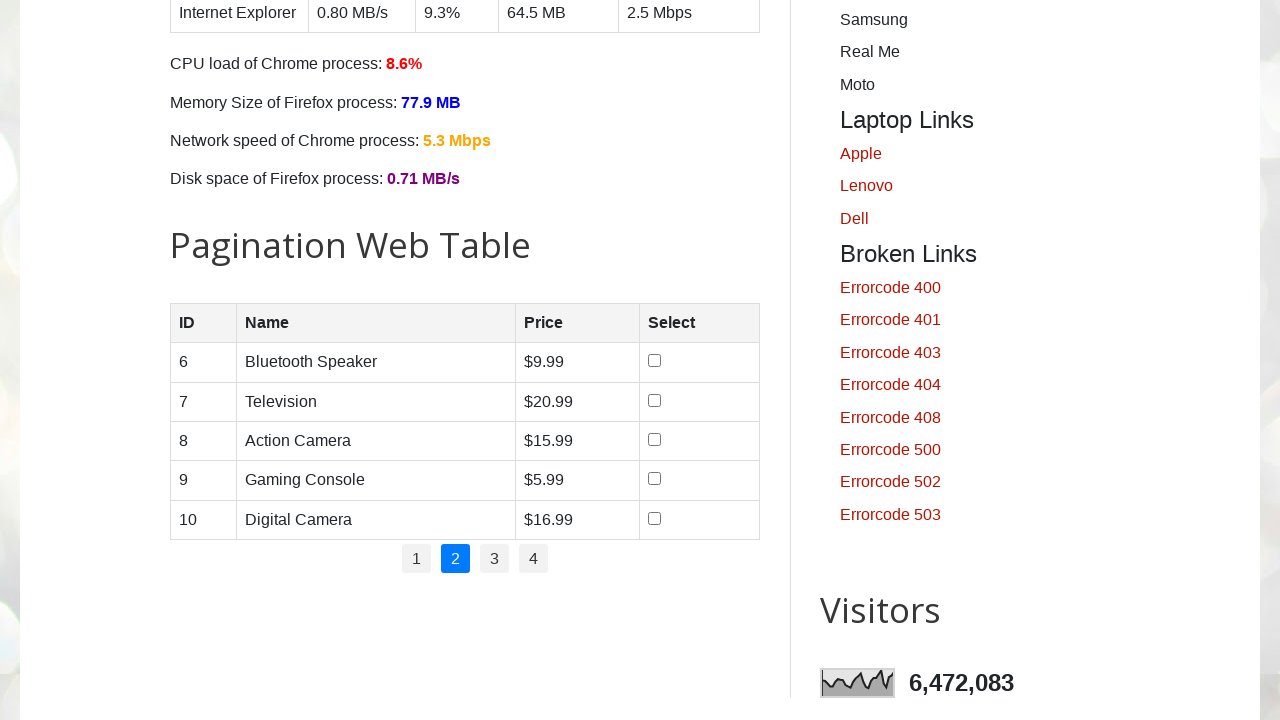

Waited 500ms for table to update
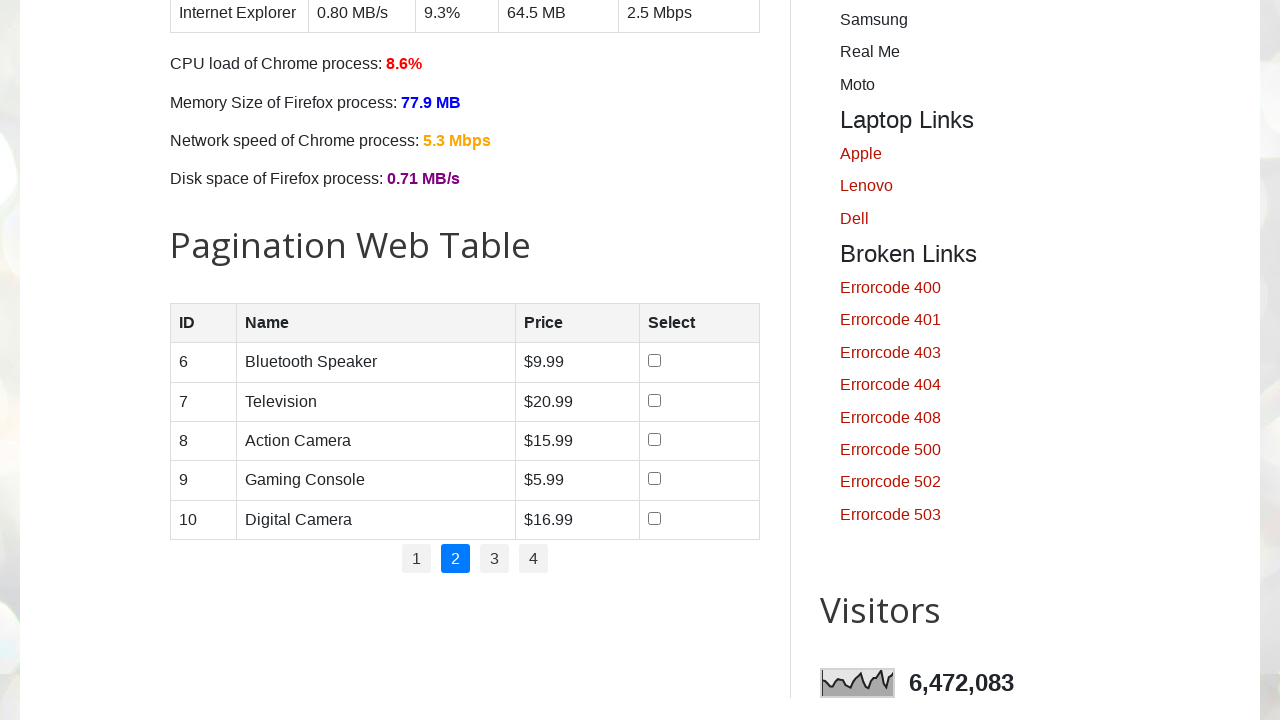

Re-located rows on page 2
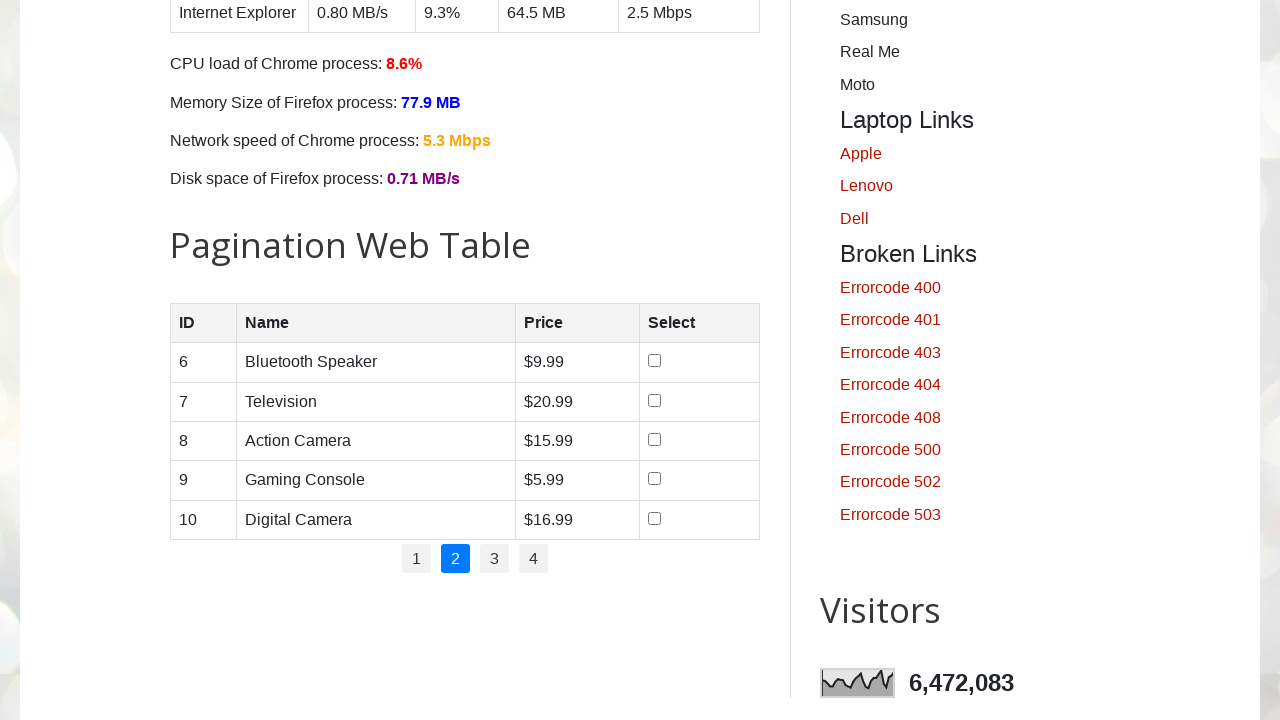

Clicked checkbox for row 1 on page 2 at (654, 361) on //tr[1]//td[4]//input[@type='checkbox']
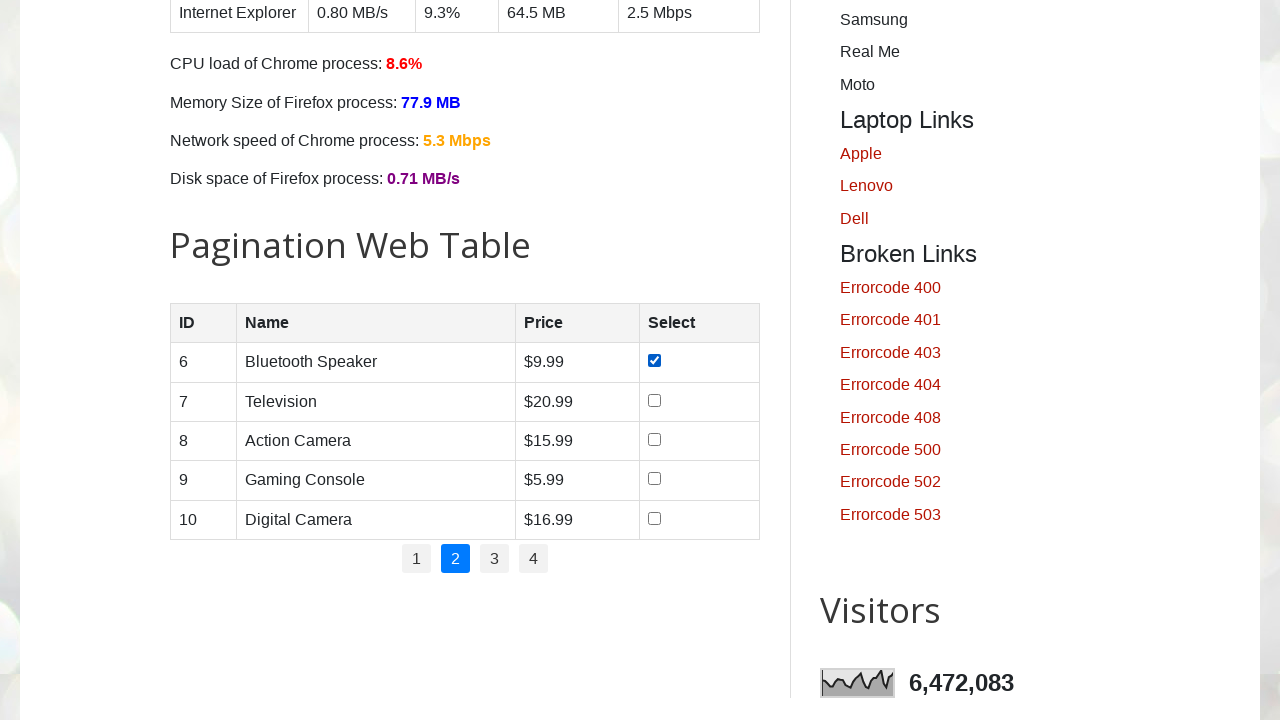

Clicked checkbox for row 2 on page 2 at (654, 400) on //tr[2]//td[4]//input[@type='checkbox']
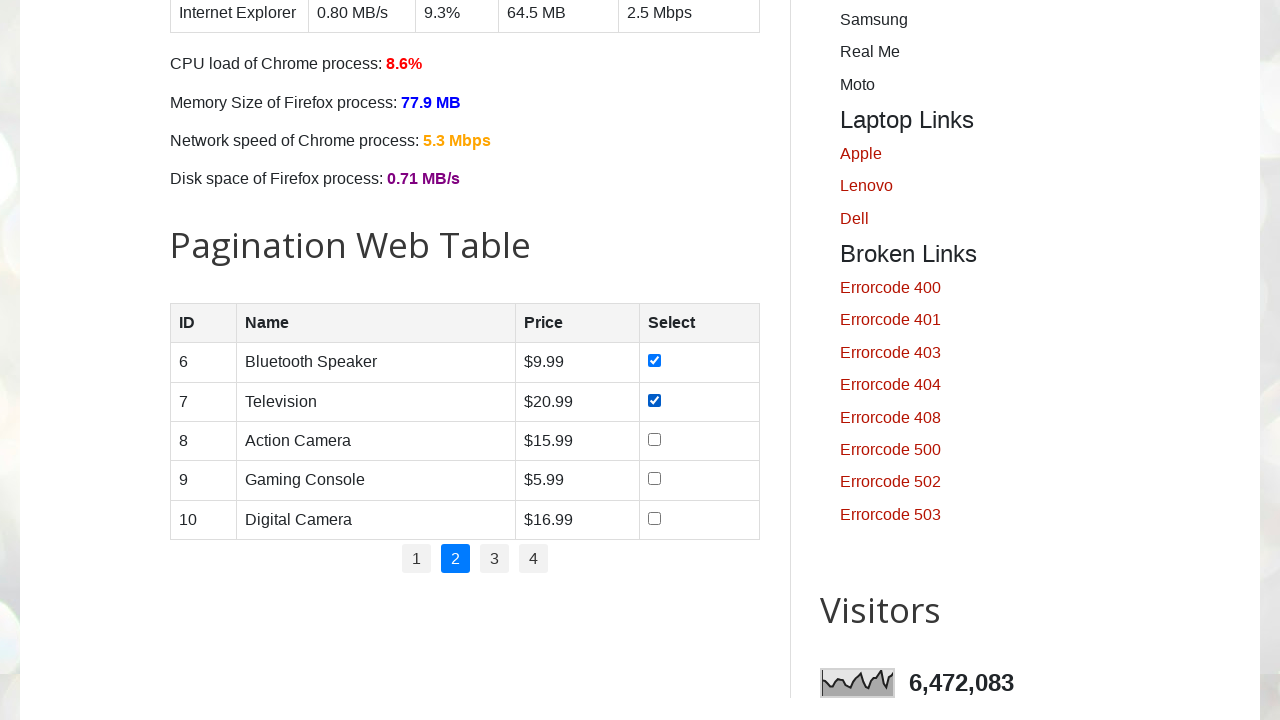

Clicked checkbox for row 3 on page 2 at (654, 439) on //tr[3]//td[4]//input[@type='checkbox']
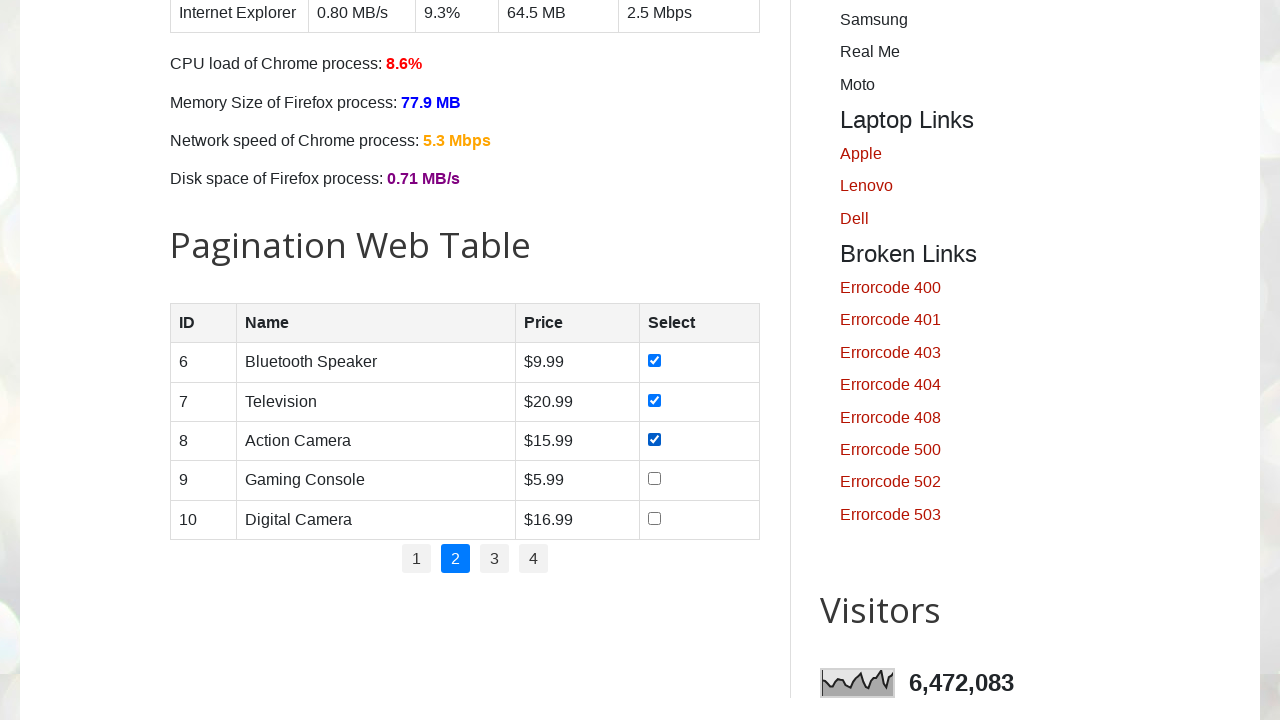

Clicked checkbox for row 4 on page 2 at (654, 479) on //tr[4]//td[4]//input[@type='checkbox']
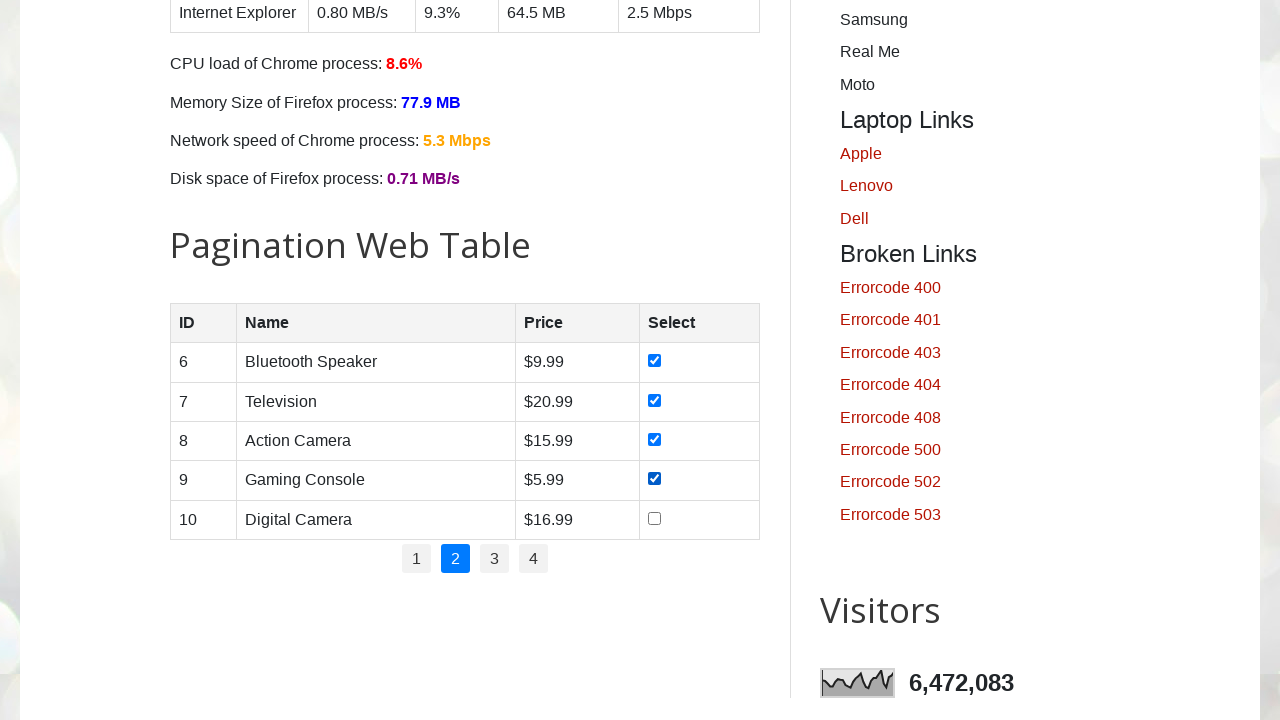

Clicked checkbox for row 5 on page 2 at (654, 518) on //tr[5]//td[4]//input[@type='checkbox']
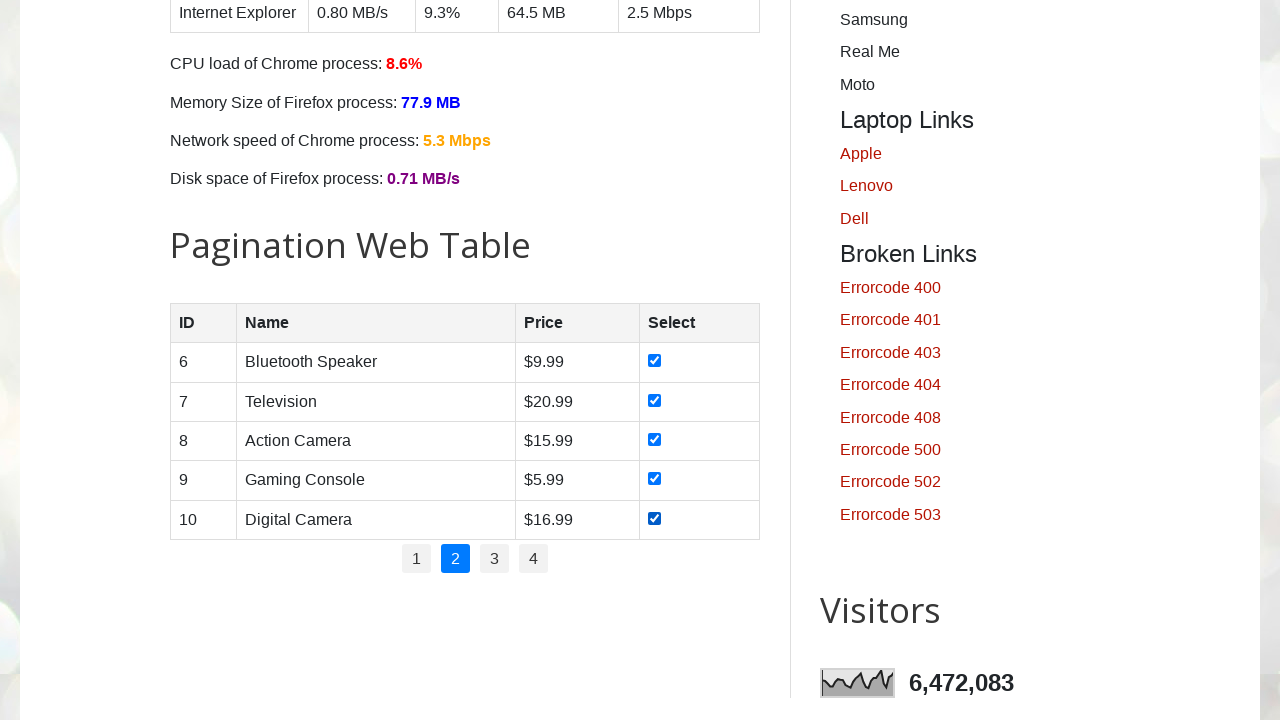

Clicked on page 3 at (494, 559) on //li//a[contains(text(),3)]
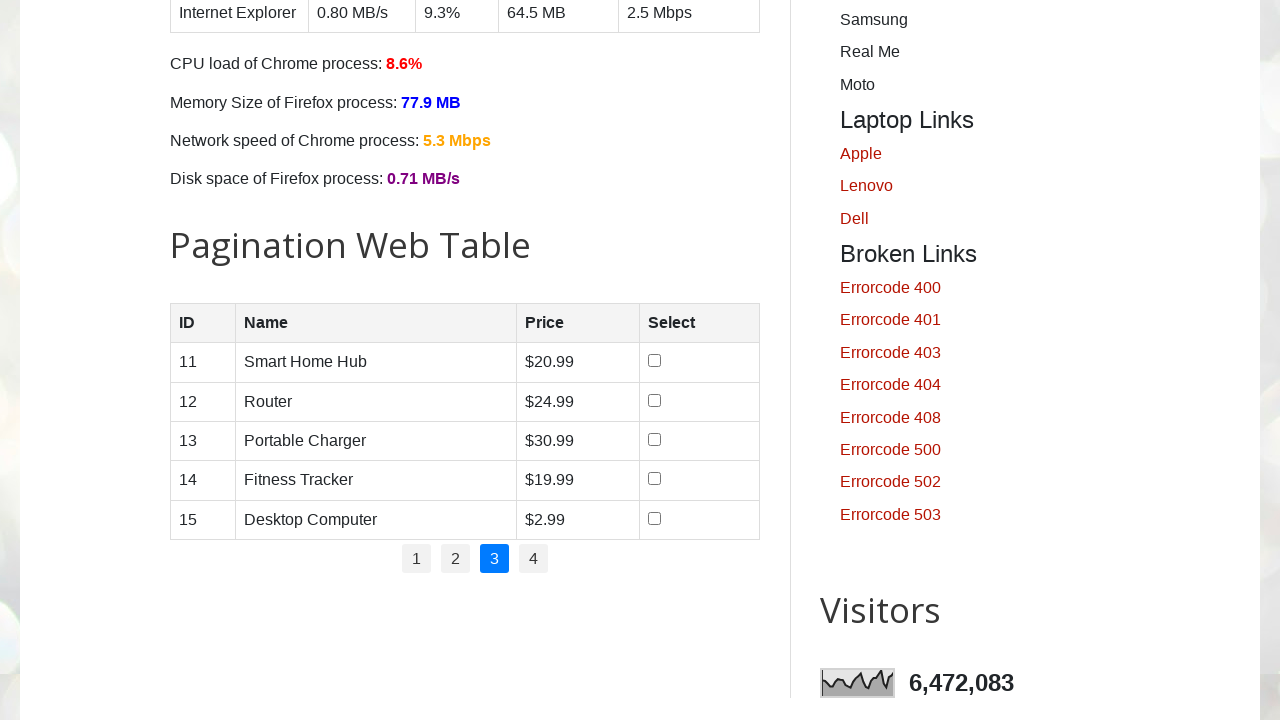

Waited 500ms for table to update
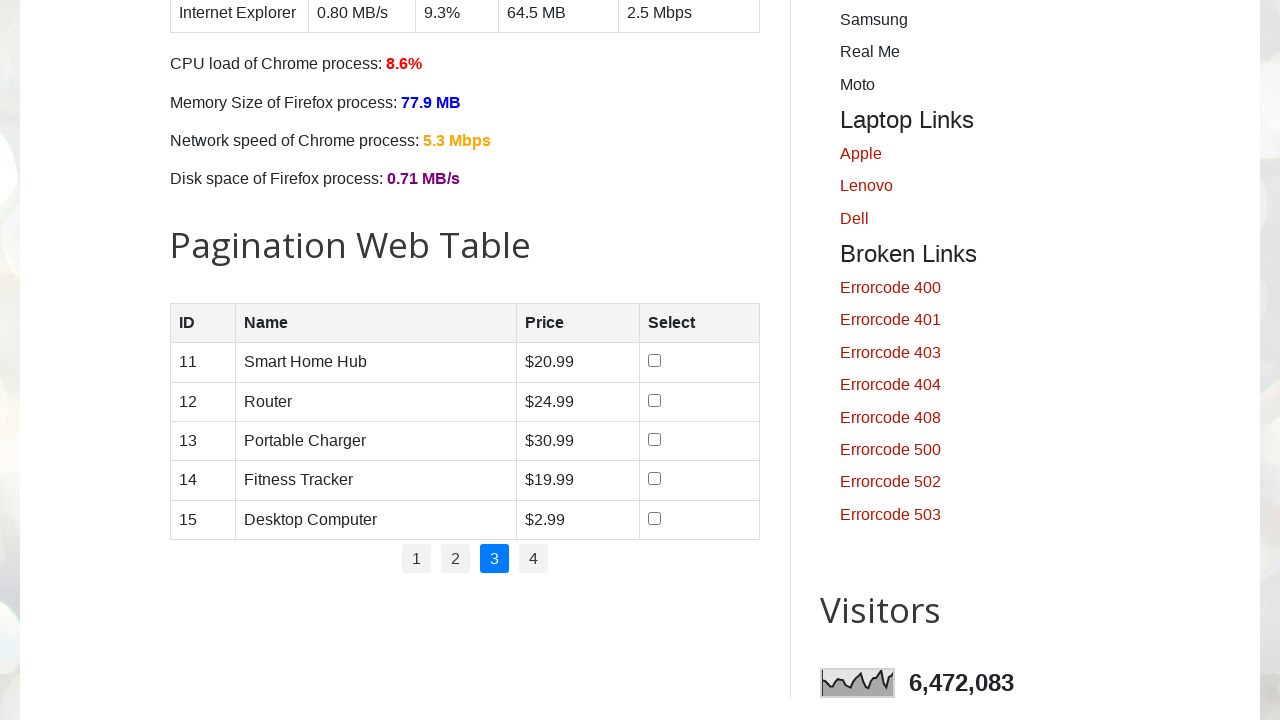

Re-located rows on page 3
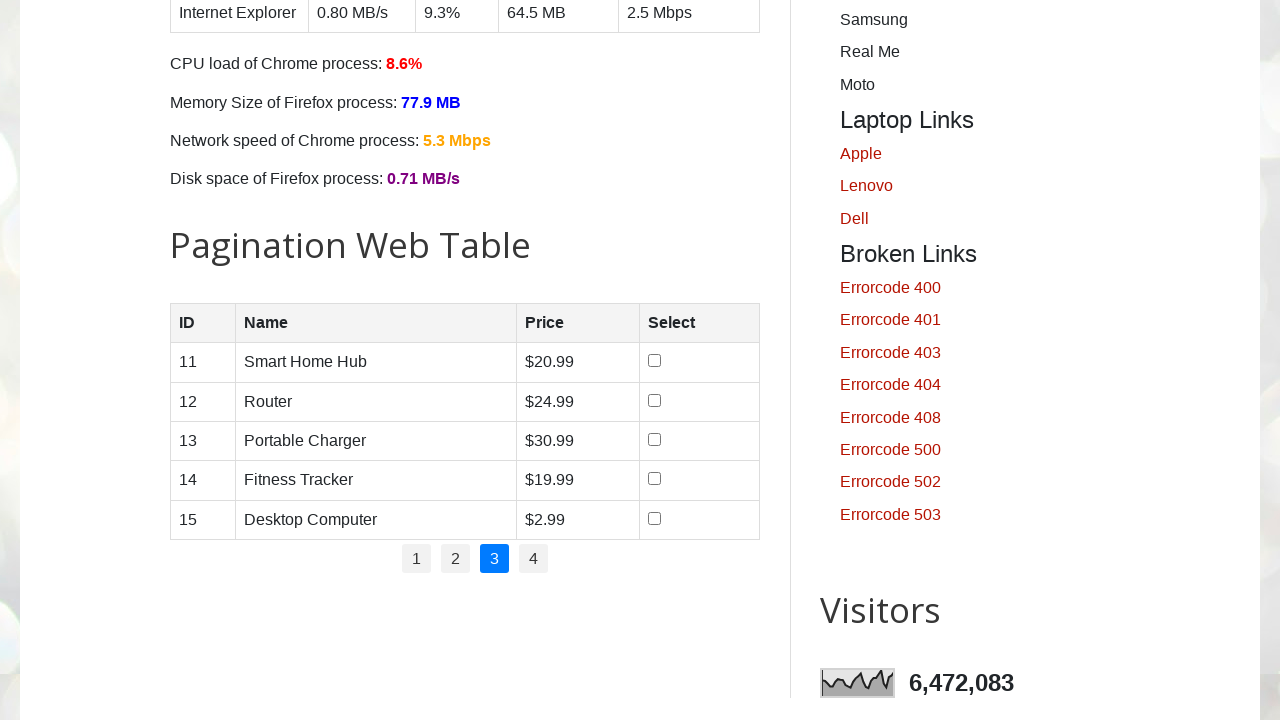

Clicked checkbox for row 1 on page 3 at (655, 361) on //tr[1]//td[4]//input[@type='checkbox']
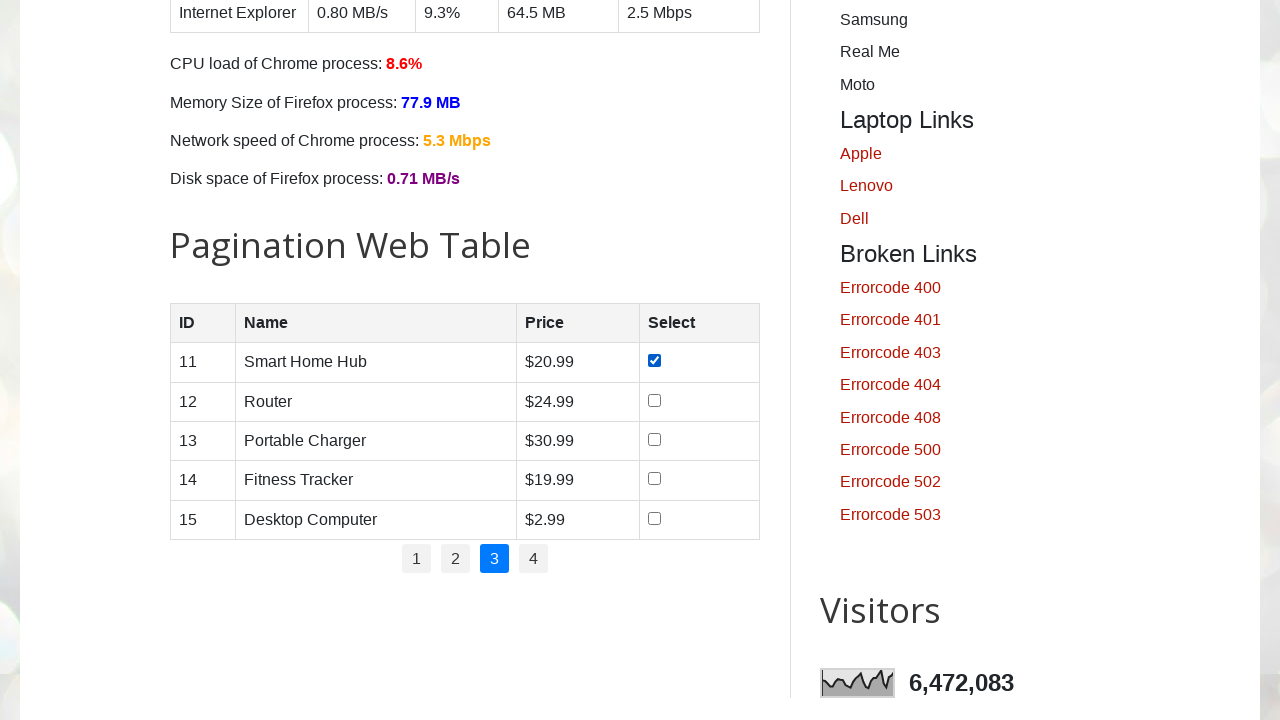

Clicked checkbox for row 2 on page 3 at (655, 400) on //tr[2]//td[4]//input[@type='checkbox']
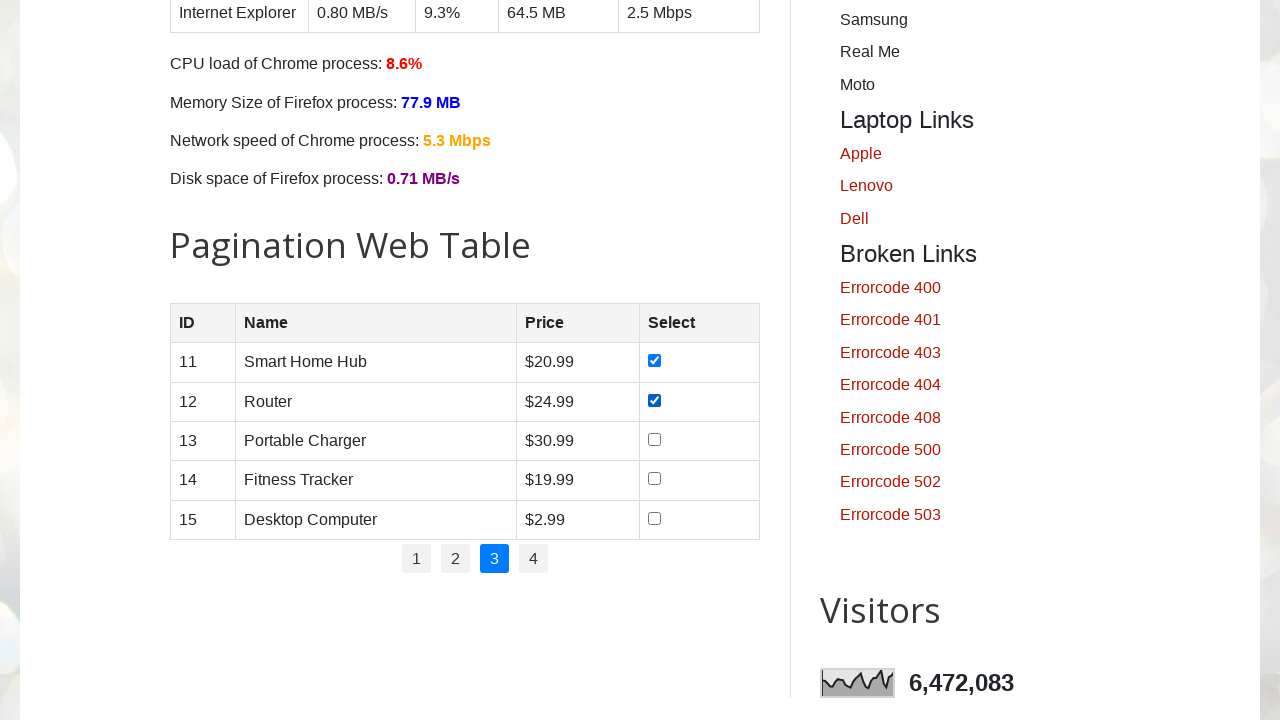

Clicked checkbox for row 3 on page 3 at (655, 439) on //tr[3]//td[4]//input[@type='checkbox']
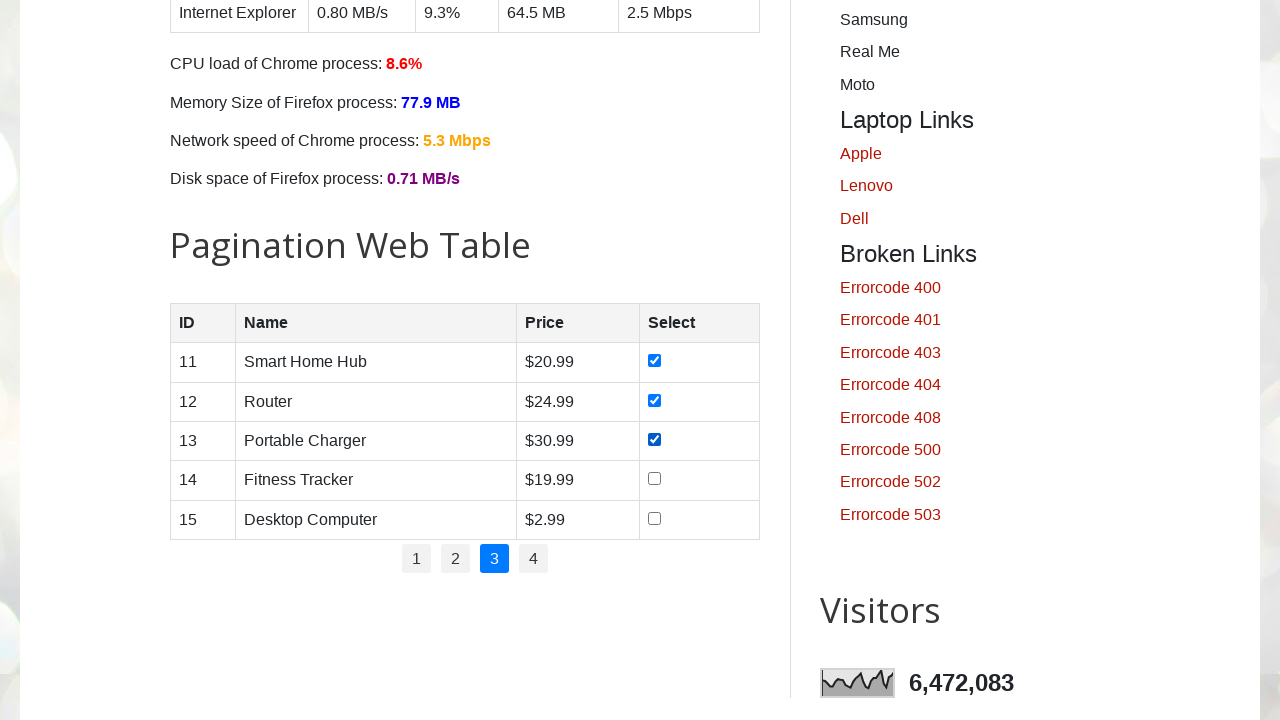

Clicked checkbox for row 4 on page 3 at (655, 479) on //tr[4]//td[4]//input[@type='checkbox']
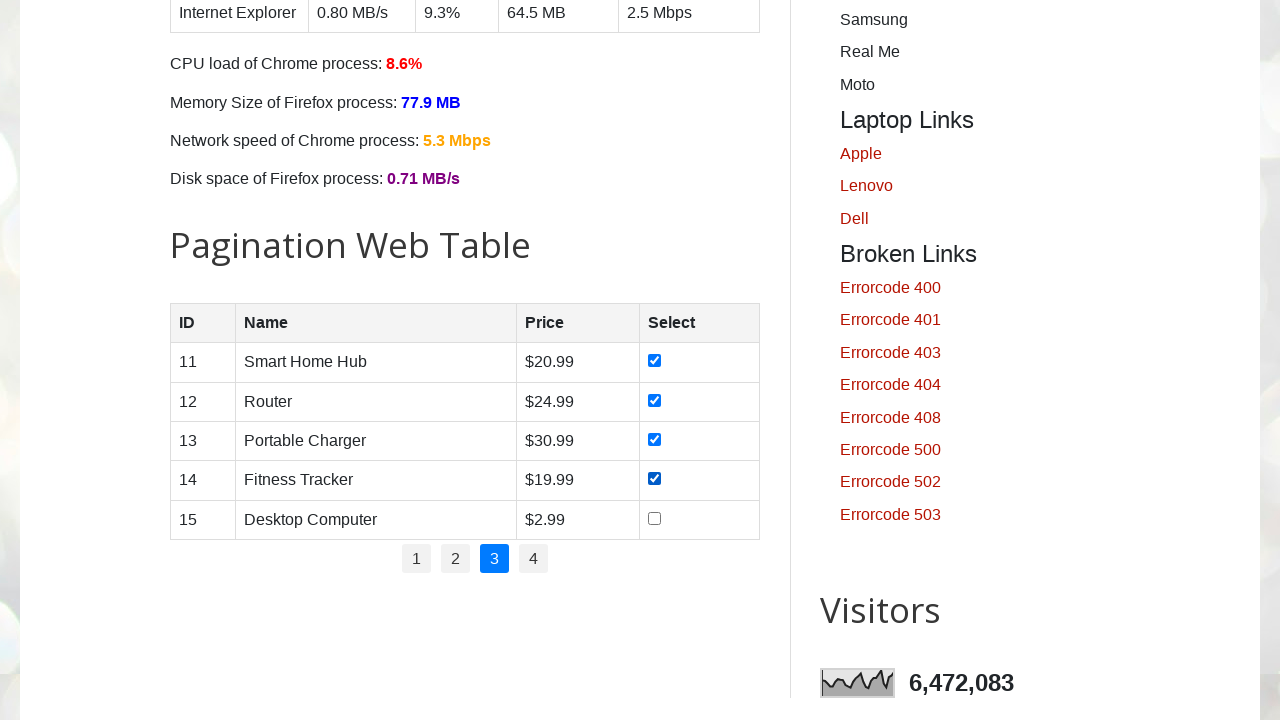

Clicked checkbox for row 5 on page 3 at (655, 518) on //tr[5]//td[4]//input[@type='checkbox']
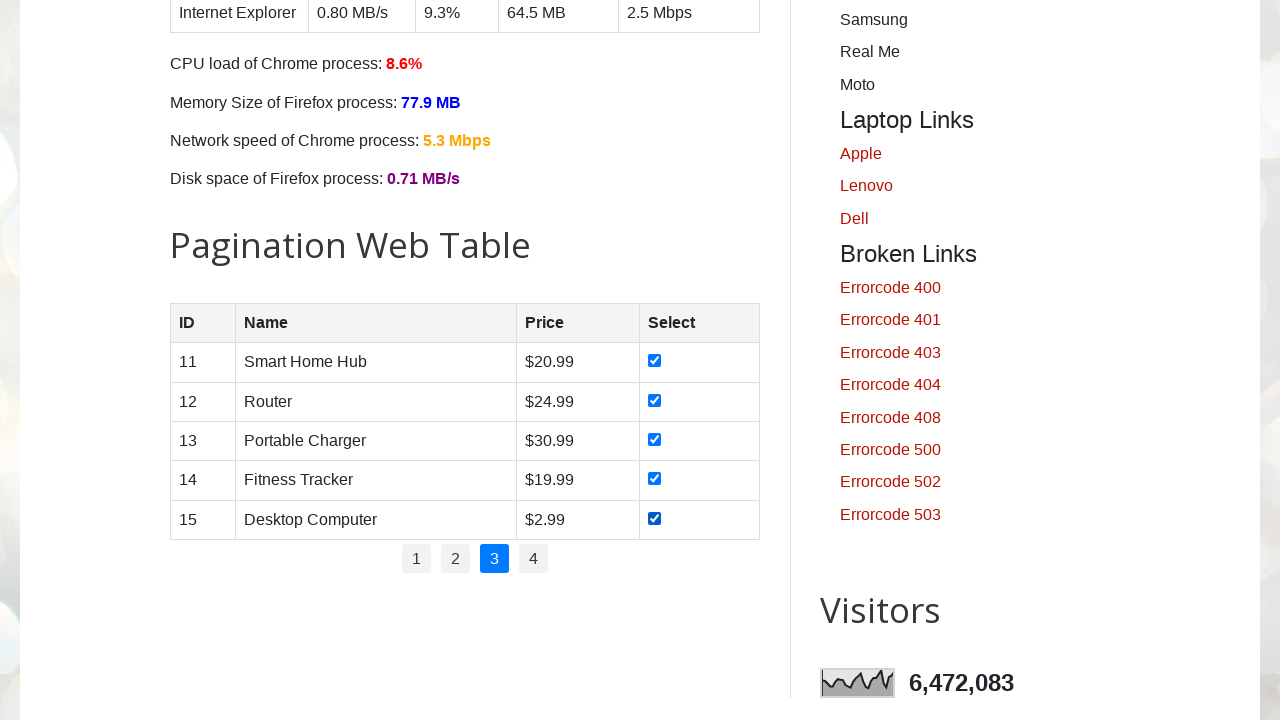

Clicked on page 4 at (534, 559) on //li//a[contains(text(),4)]
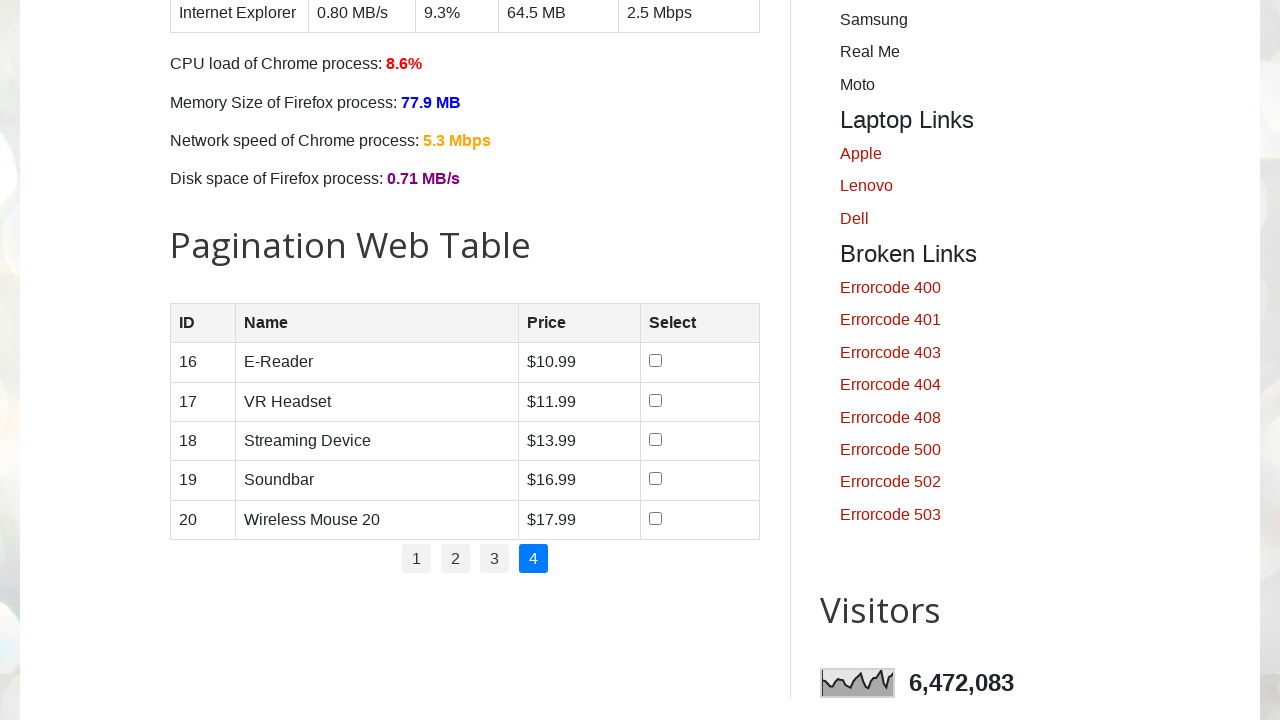

Waited 500ms for table to update
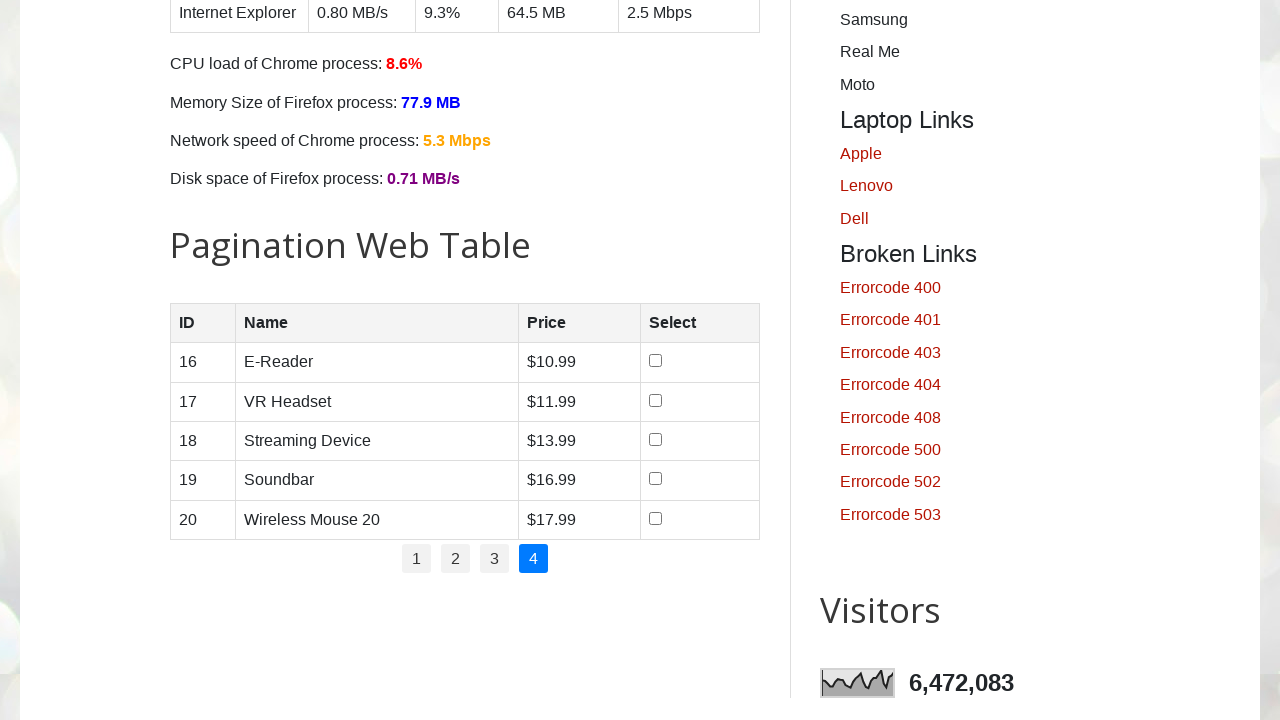

Re-located rows on page 4
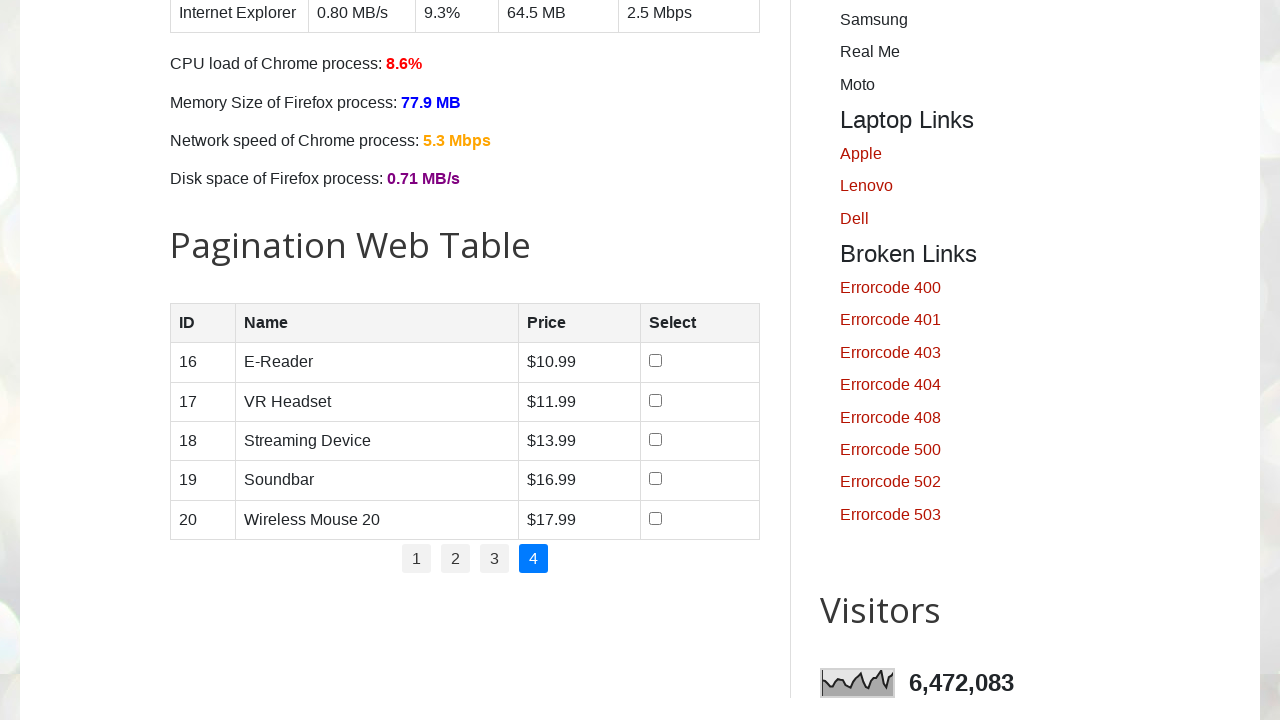

Clicked checkbox for row 1 on page 4 at (656, 361) on //tr[1]//td[4]//input[@type='checkbox']
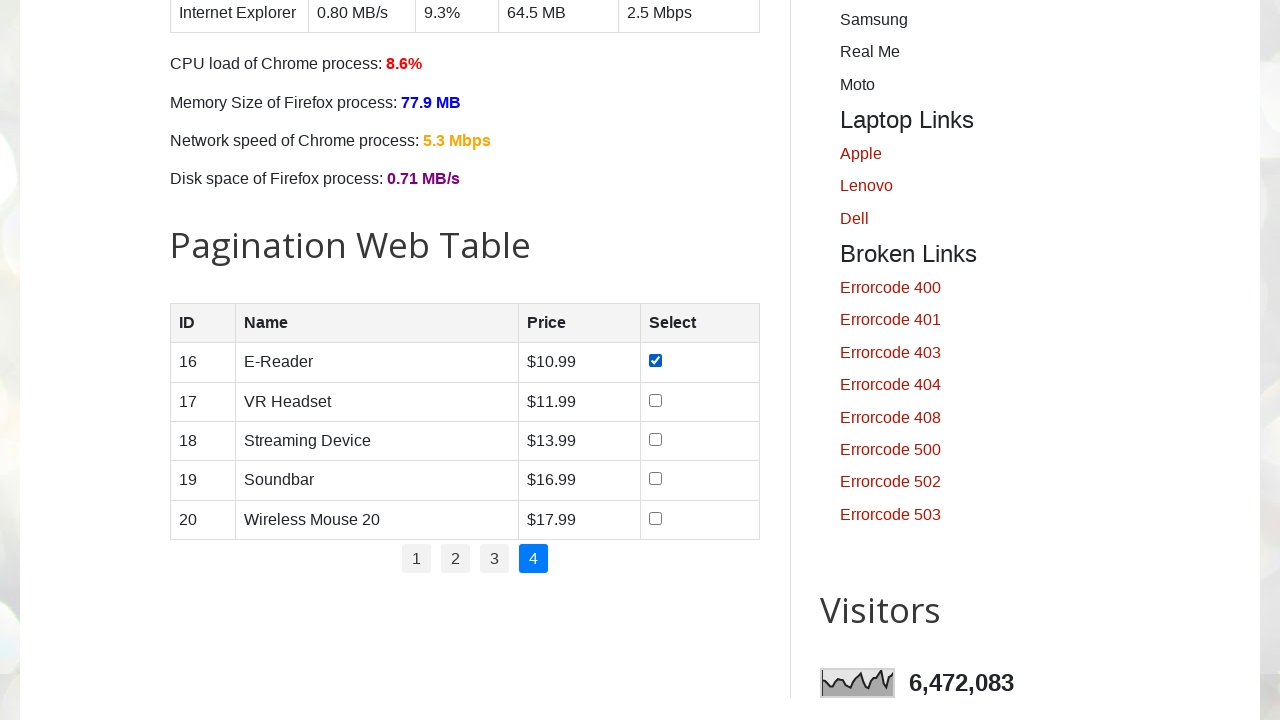

Clicked checkbox for row 2 on page 4 at (656, 400) on //tr[2]//td[4]//input[@type='checkbox']
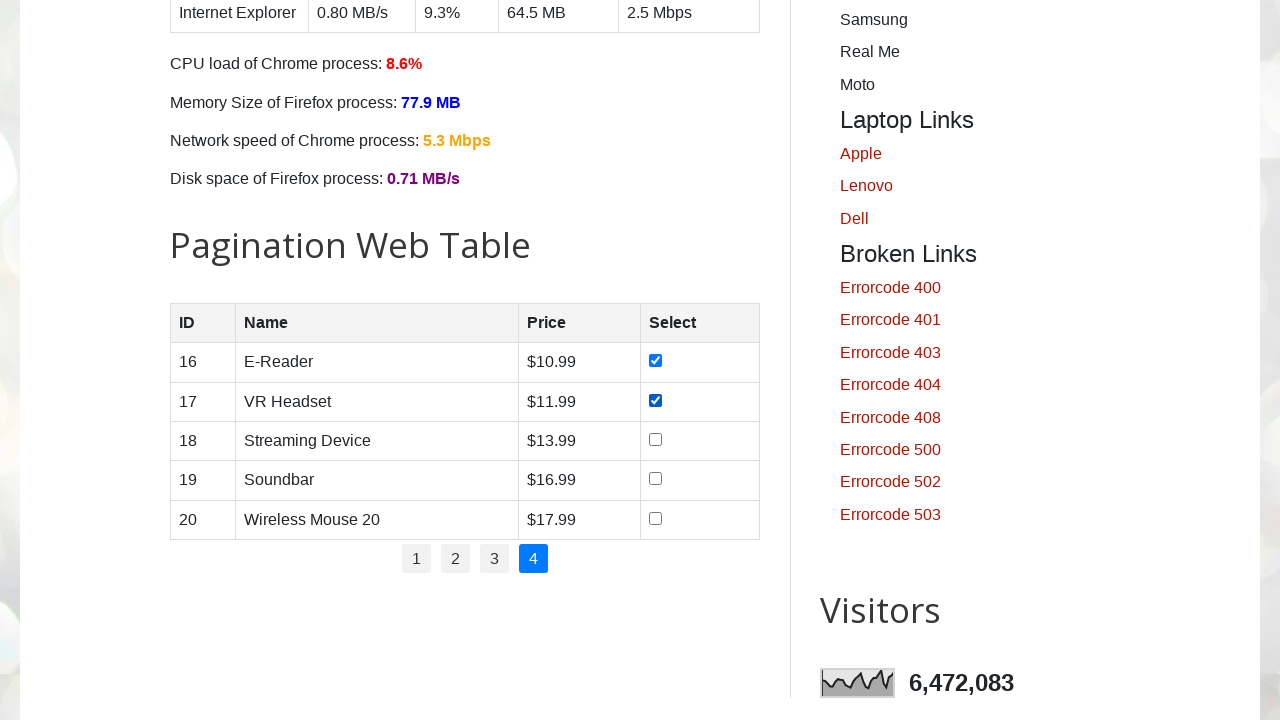

Clicked checkbox for row 3 on page 4 at (656, 439) on //tr[3]//td[4]//input[@type='checkbox']
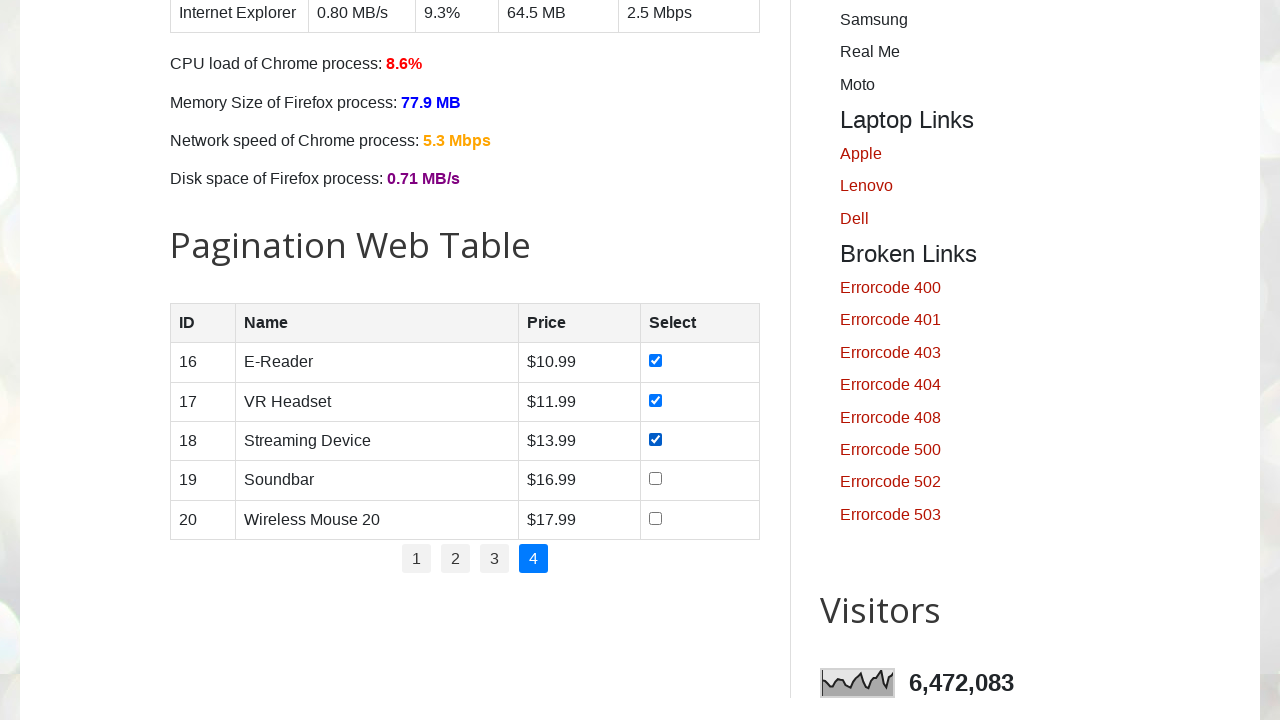

Clicked checkbox for row 4 on page 4 at (656, 479) on //tr[4]//td[4]//input[@type='checkbox']
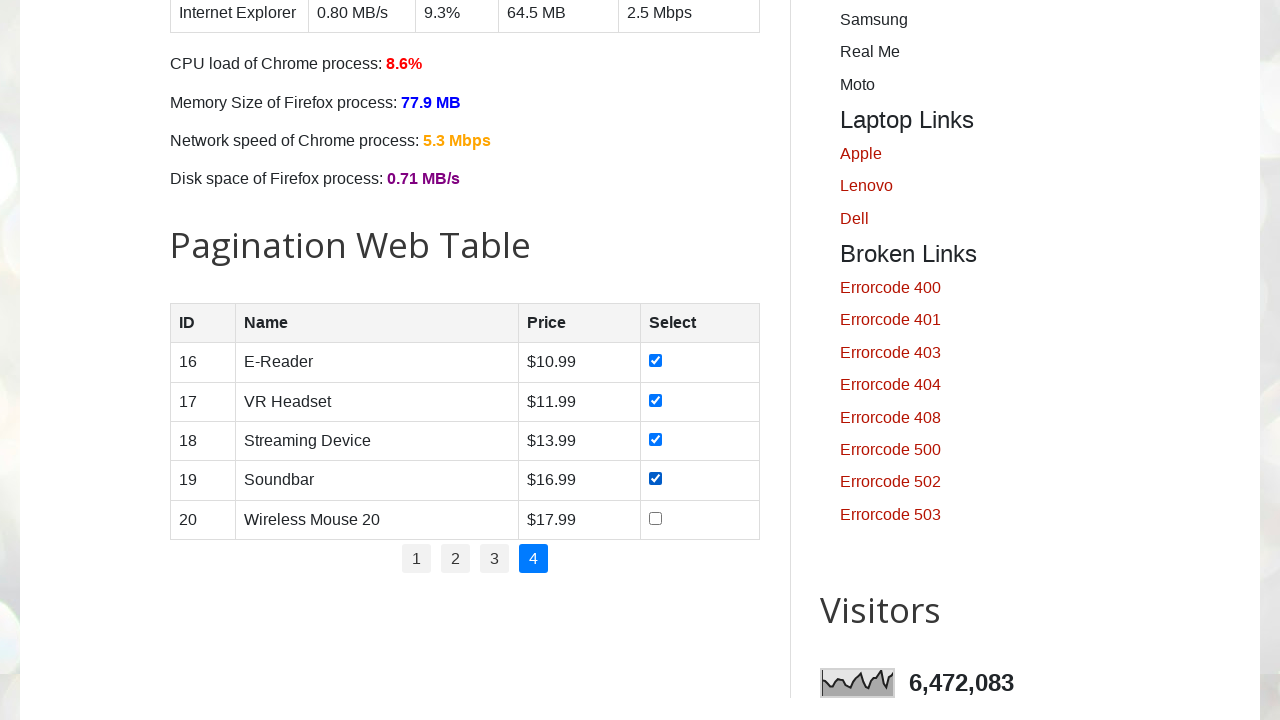

Clicked checkbox for row 5 on page 4 at (656, 518) on //tr[5]//td[4]//input[@type='checkbox']
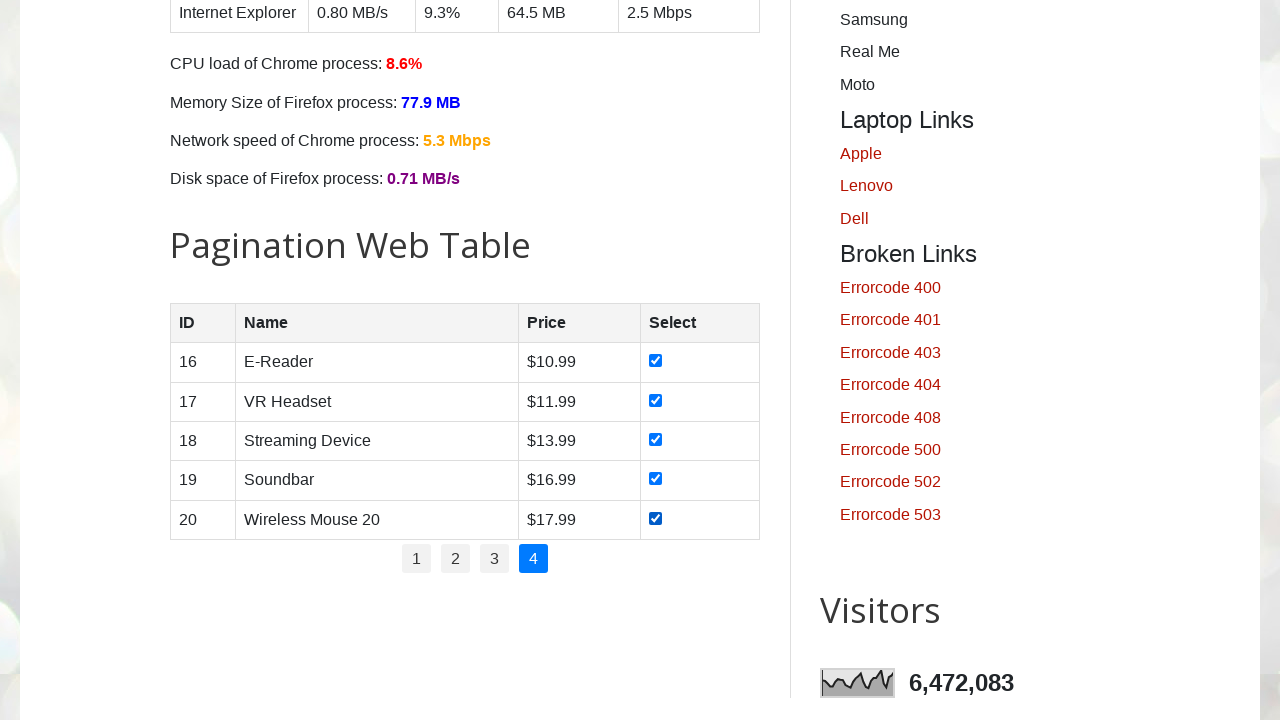

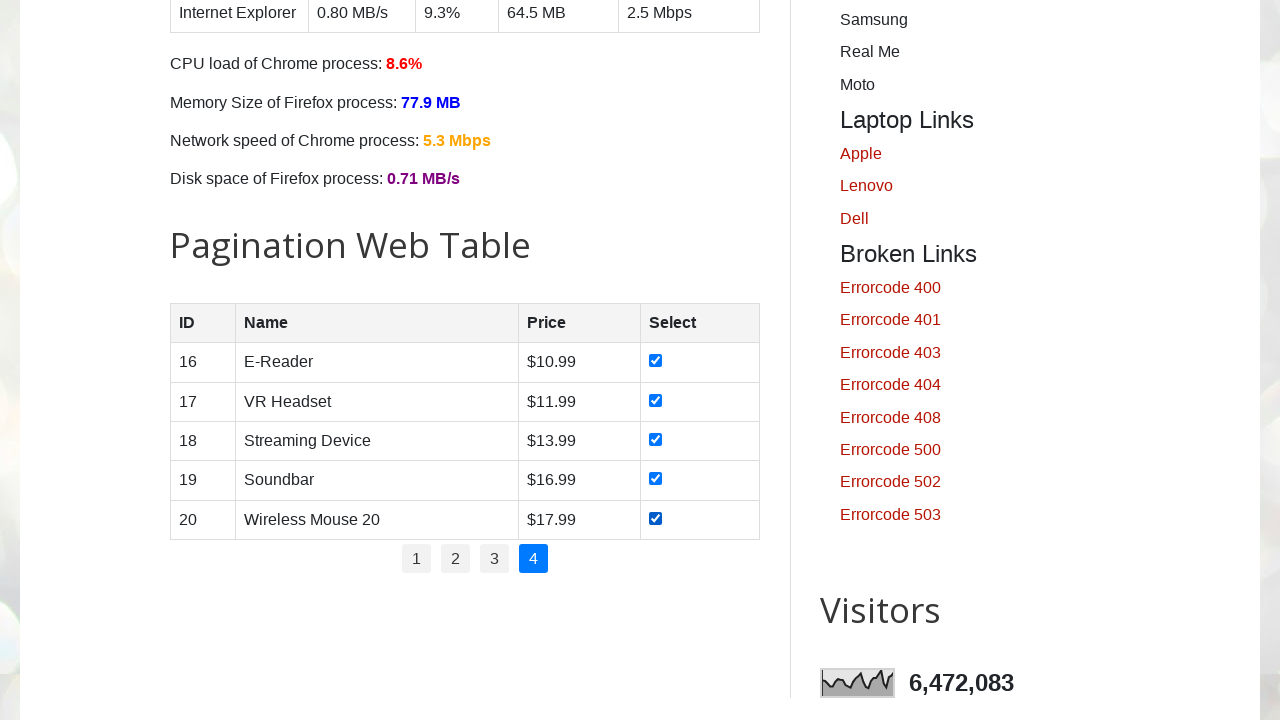